Tests that the toggle-all checkbox updates its state when individual items are completed or cleared

Starting URL: https://demo.playwright.dev/todomvc

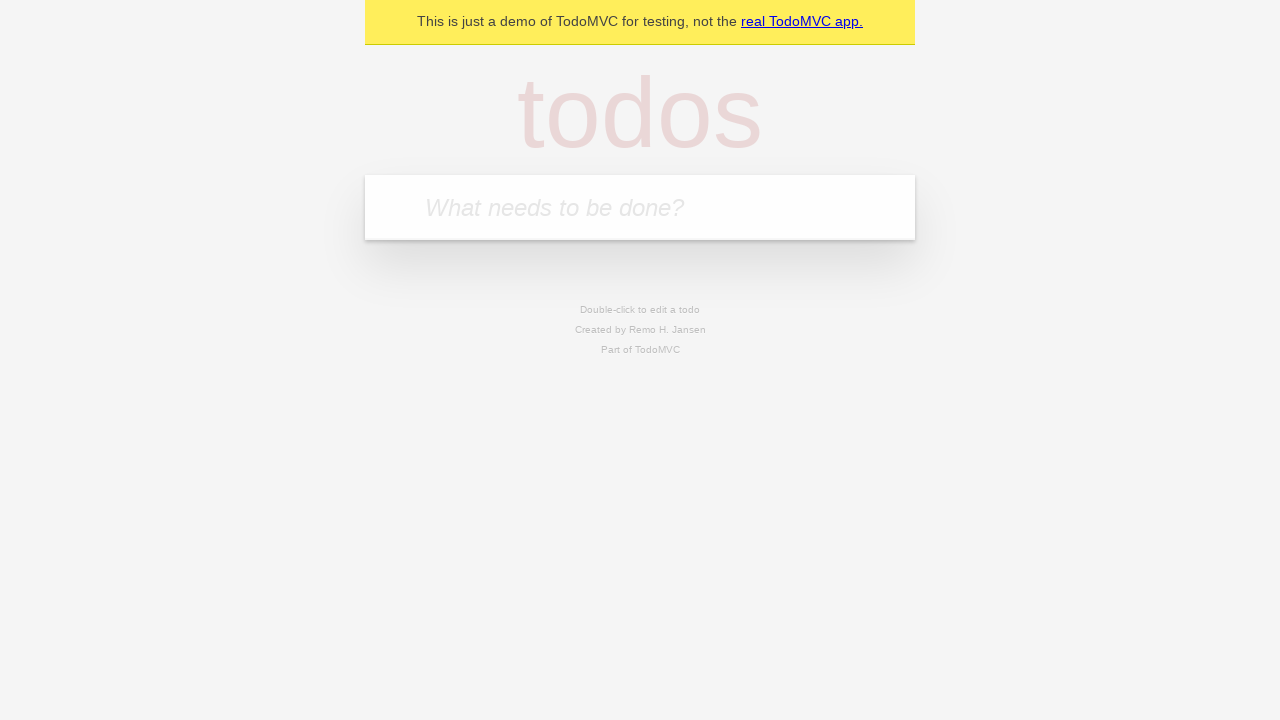

Filled input field with 'buy some cheese' on internal:attr=[placeholder="What needs to be done?"i]
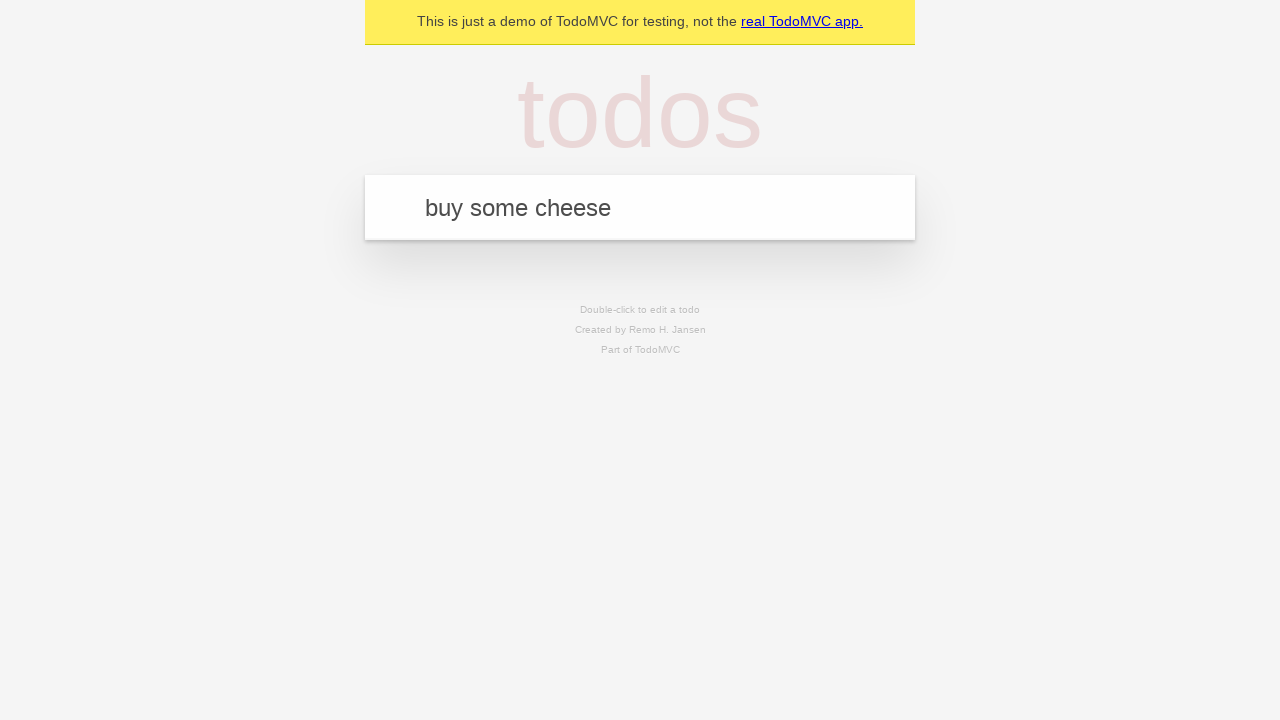

Pressed Enter to add first todo item on internal:attr=[placeholder="What needs to be done?"i]
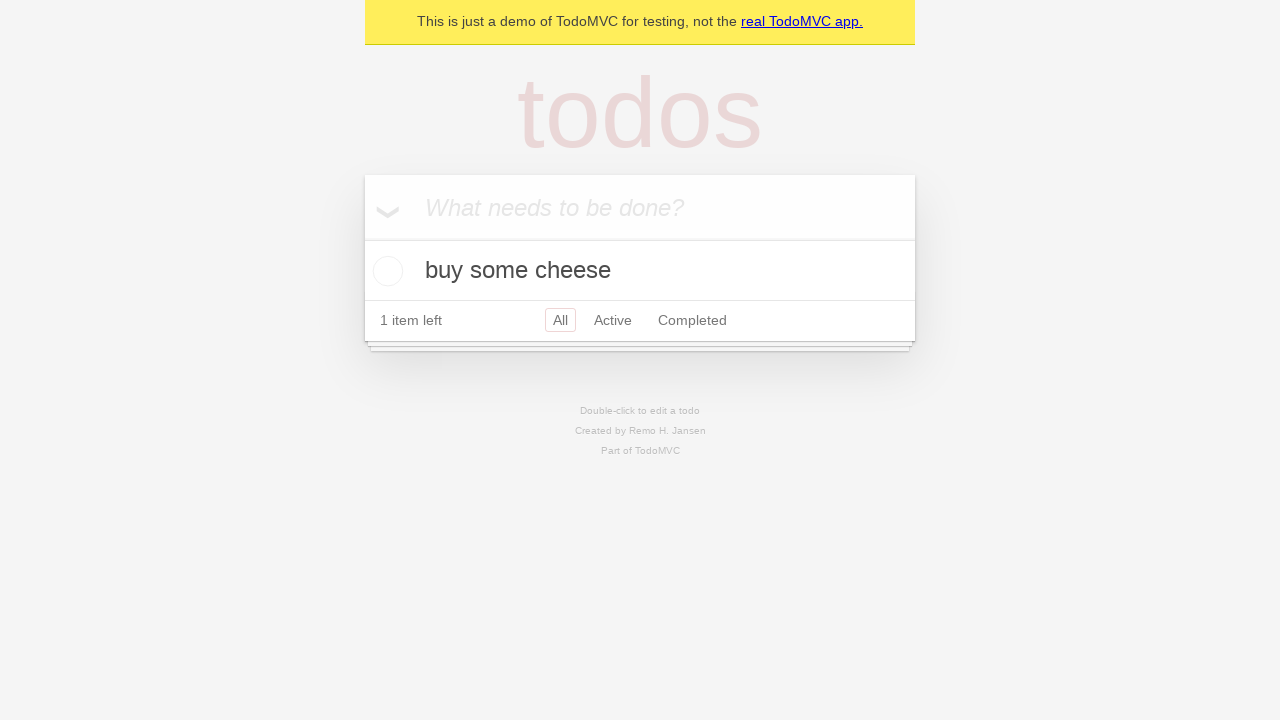

Filled input field with 'feed the cat' on internal:attr=[placeholder="What needs to be done?"i]
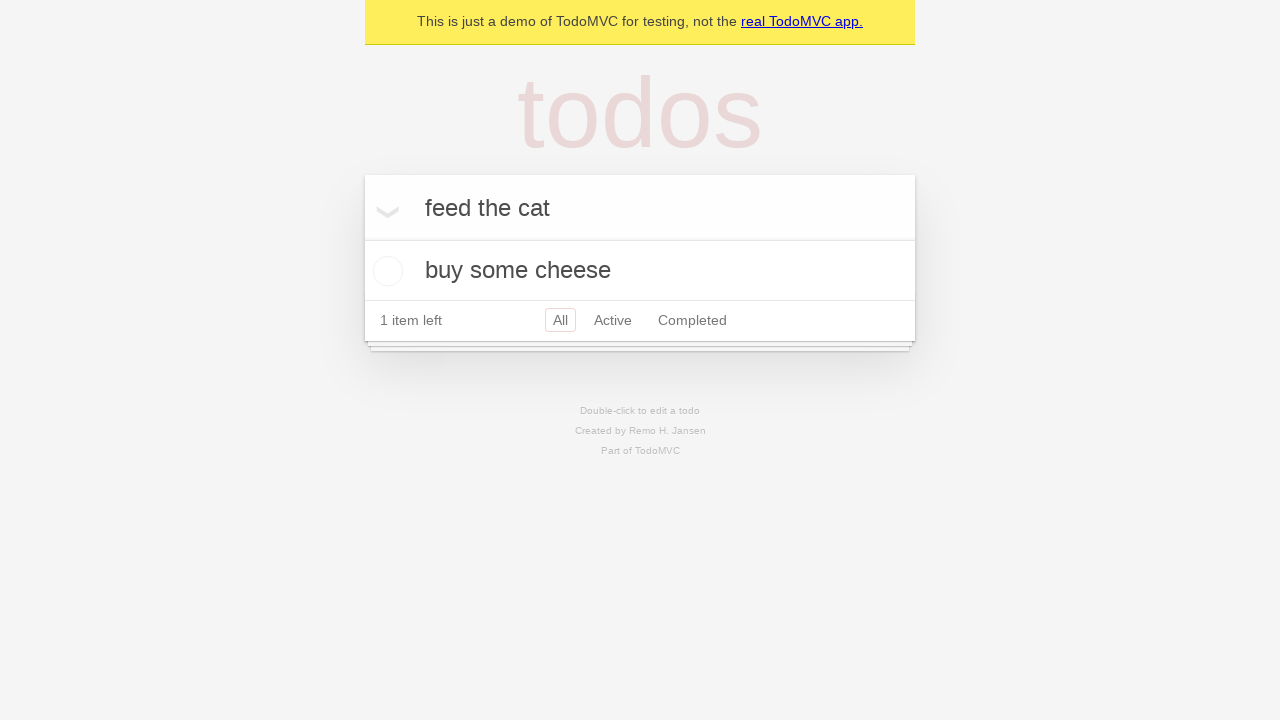

Pressed Enter to add second todo item on internal:attr=[placeholder="What needs to be done?"i]
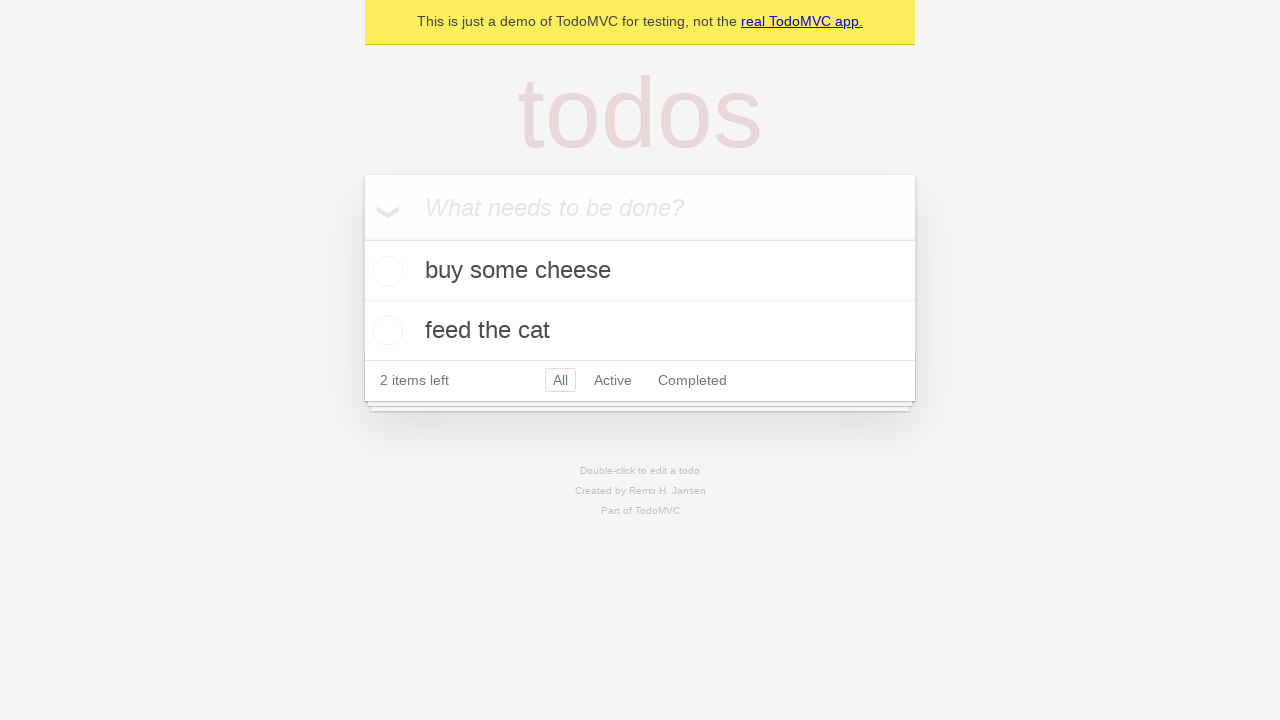

Filled input field with 'book a doctors appointment' on internal:attr=[placeholder="What needs to be done?"i]
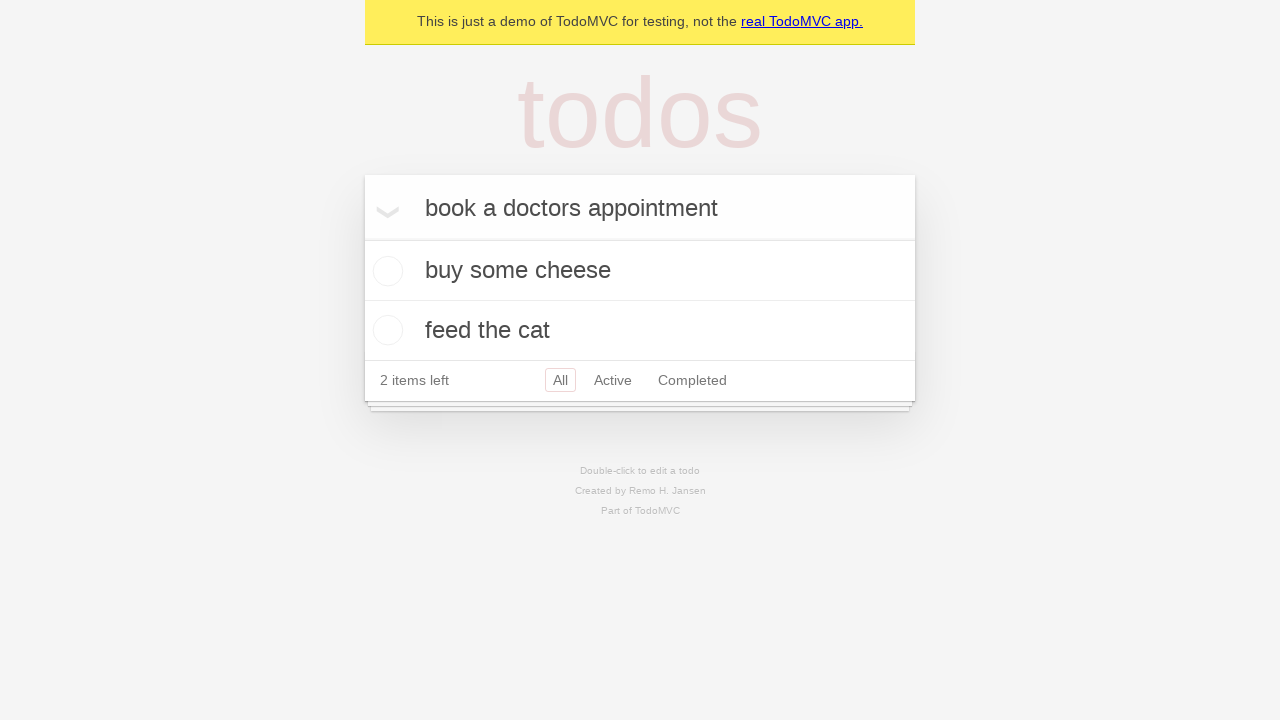

Pressed Enter to add third todo item on internal:attr=[placeholder="What needs to be done?"i]
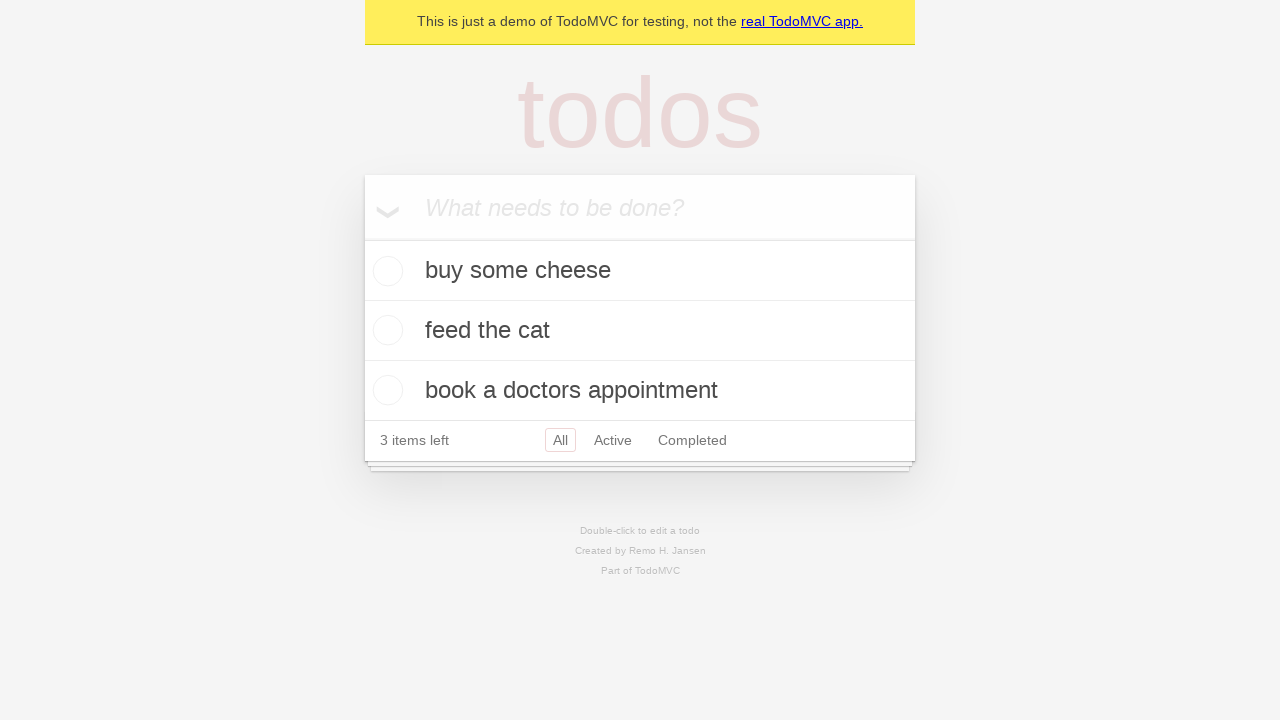

Checked 'Mark all as complete' toggle to complete all items at (362, 238) on internal:label="Mark all as complete"i
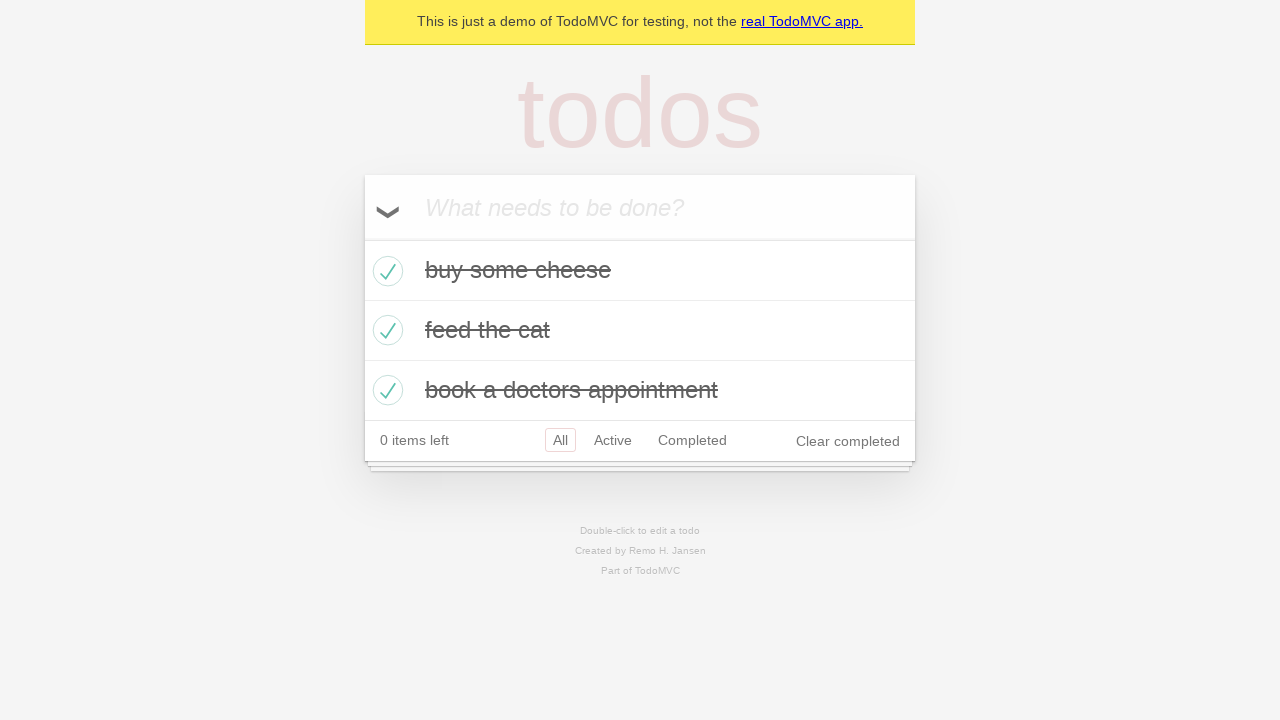

Unchecked first todo item checkbox at (385, 271) on internal:testid=[data-testid="todo-item"s] >> nth=0 >> internal:role=checkbox
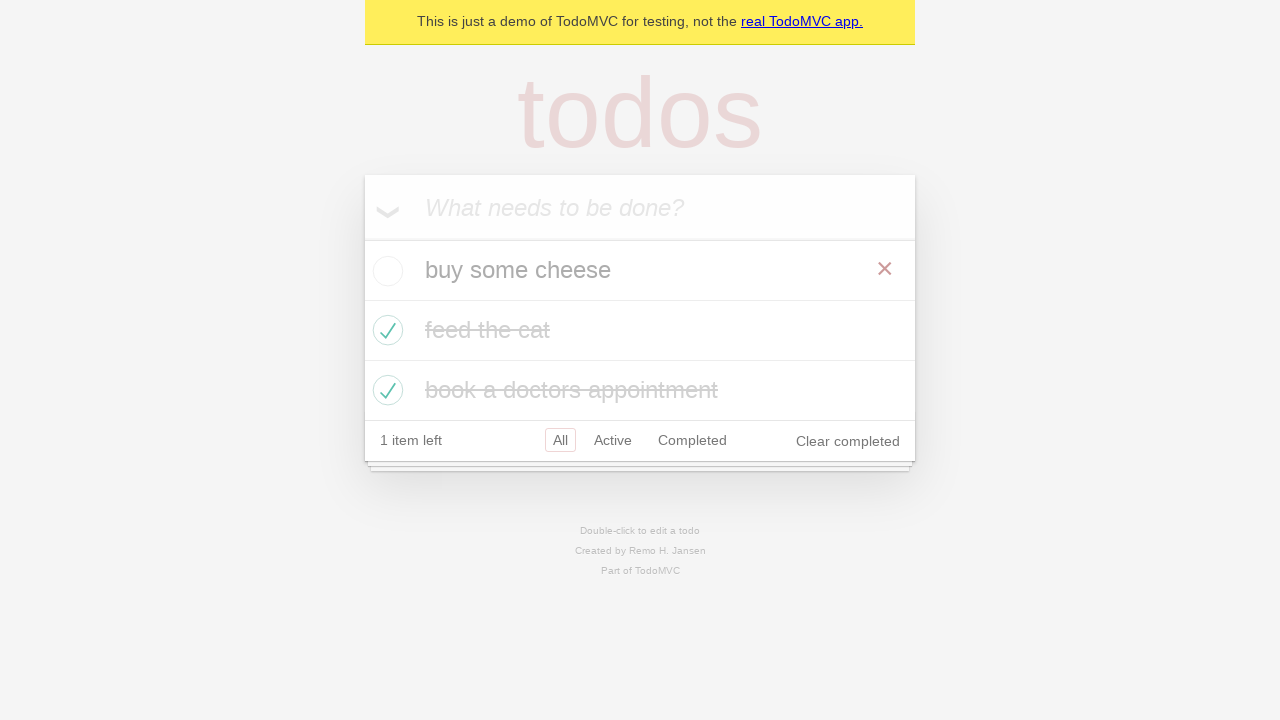

Checked first todo item checkbox again at (385, 271) on internal:testid=[data-testid="todo-item"s] >> nth=0 >> internal:role=checkbox
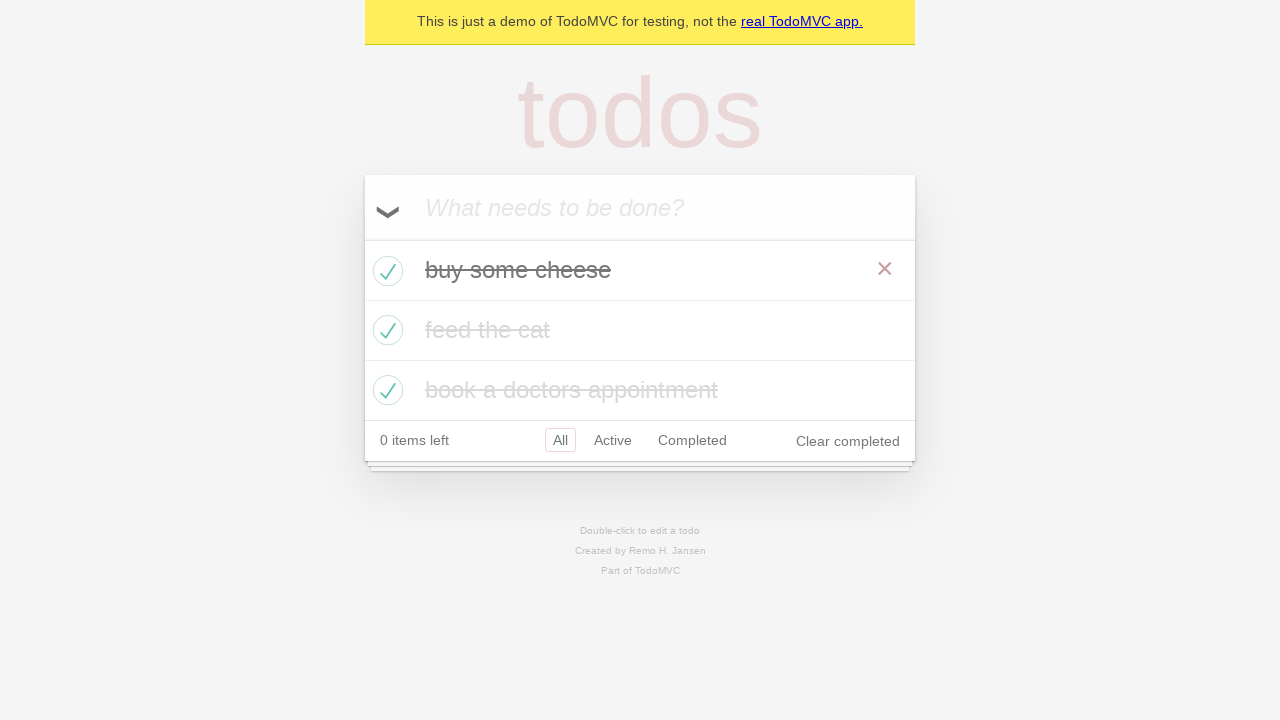

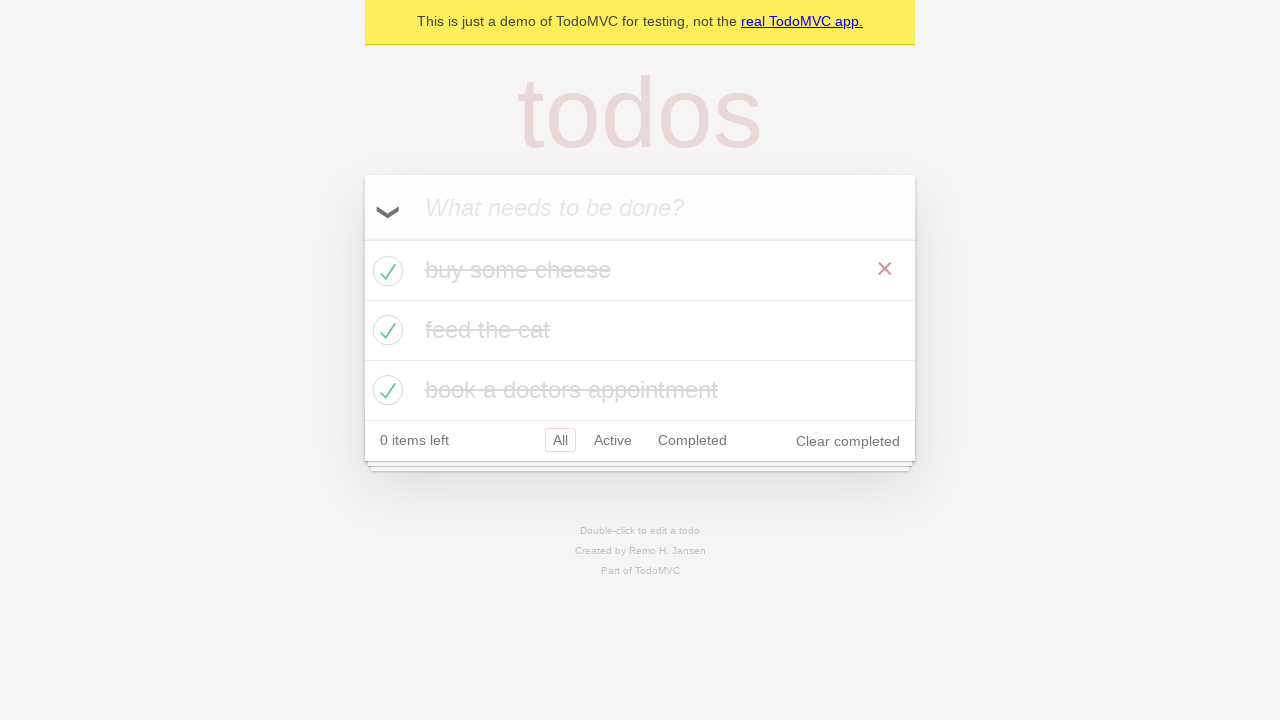